Navigates to a page with an entry ad modal and closes it by clicking the modal footer

Starting URL: http://the-internet.herokuapp.com/entry_ad

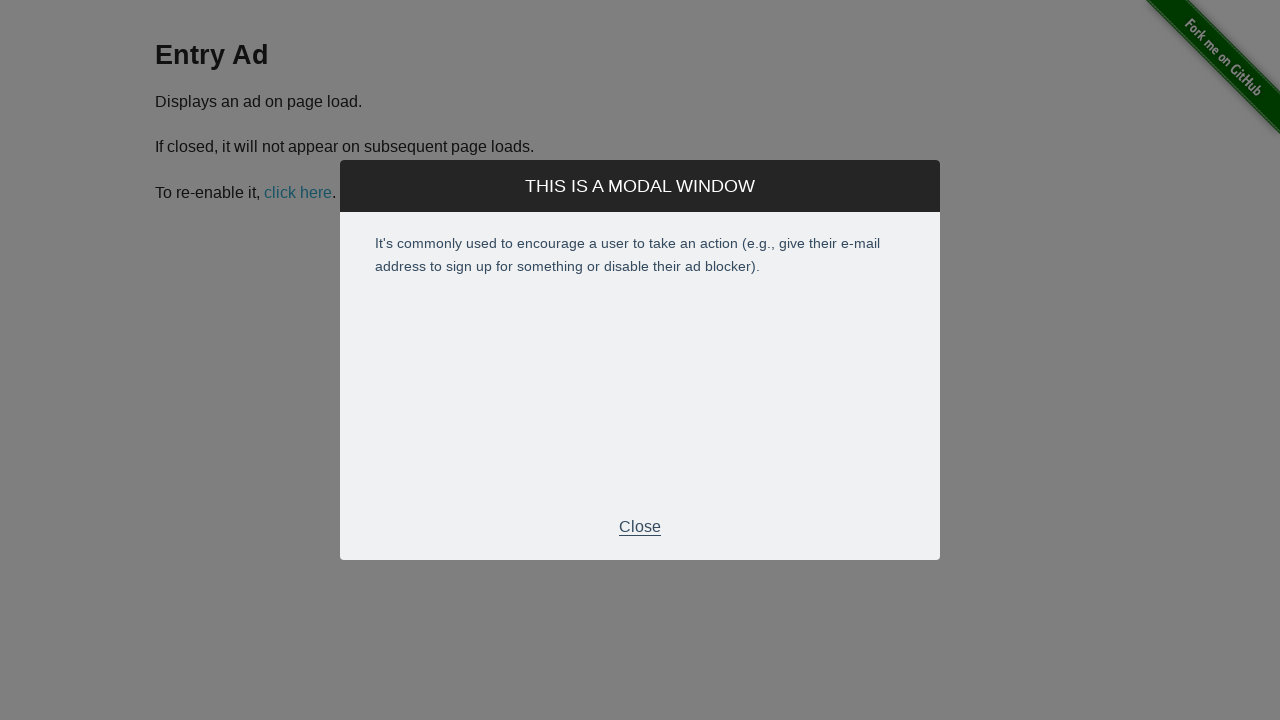

Entry ad modal footer appeared
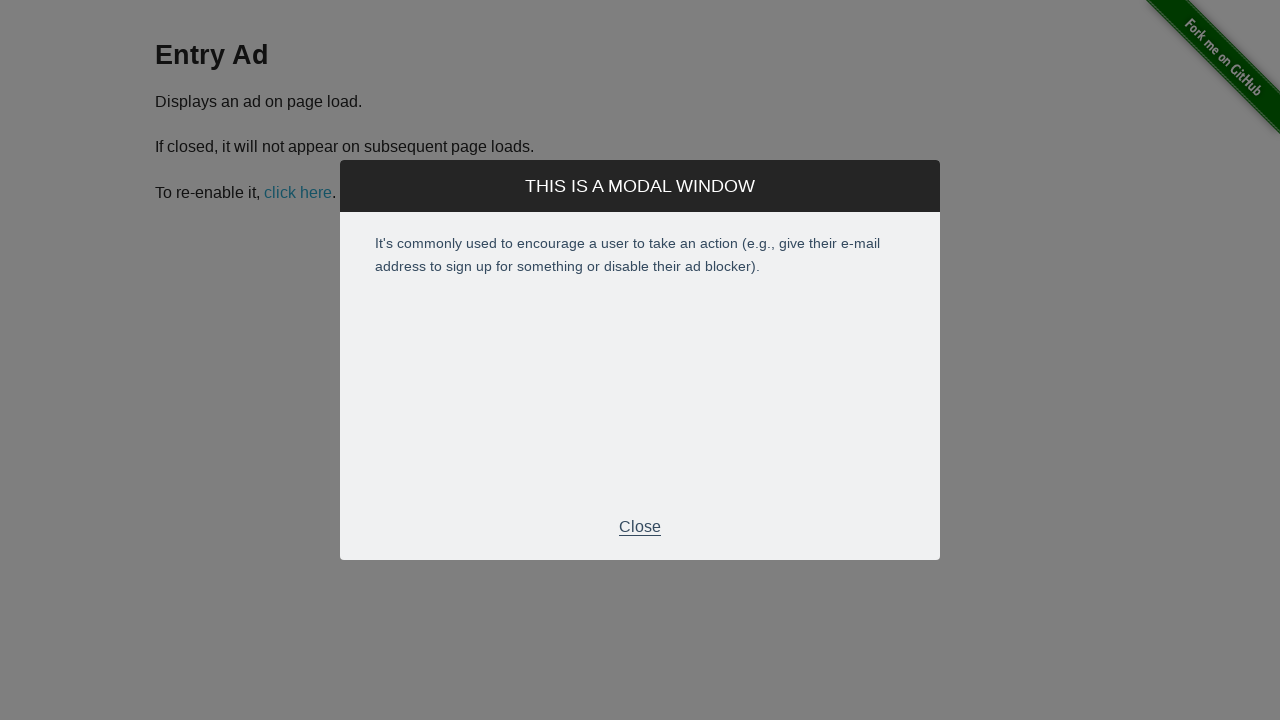

Clicked modal footer to close the entry ad modal at (640, 527) on .modal-footer
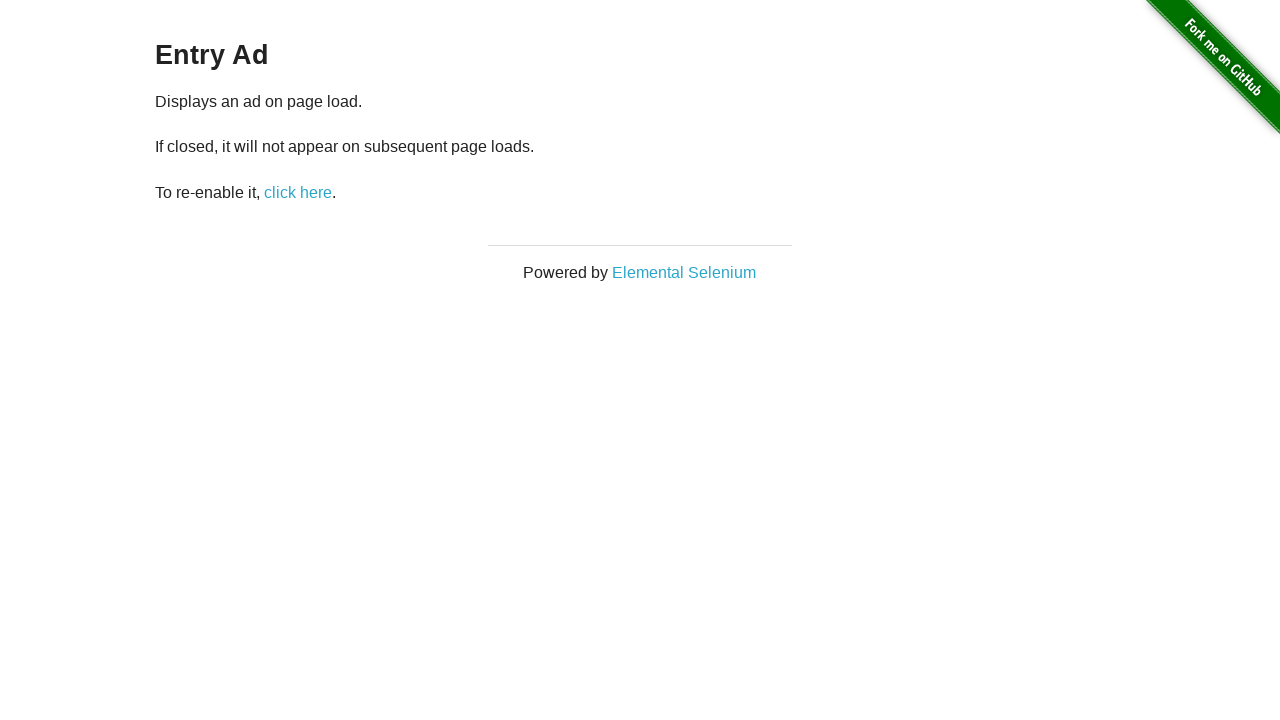

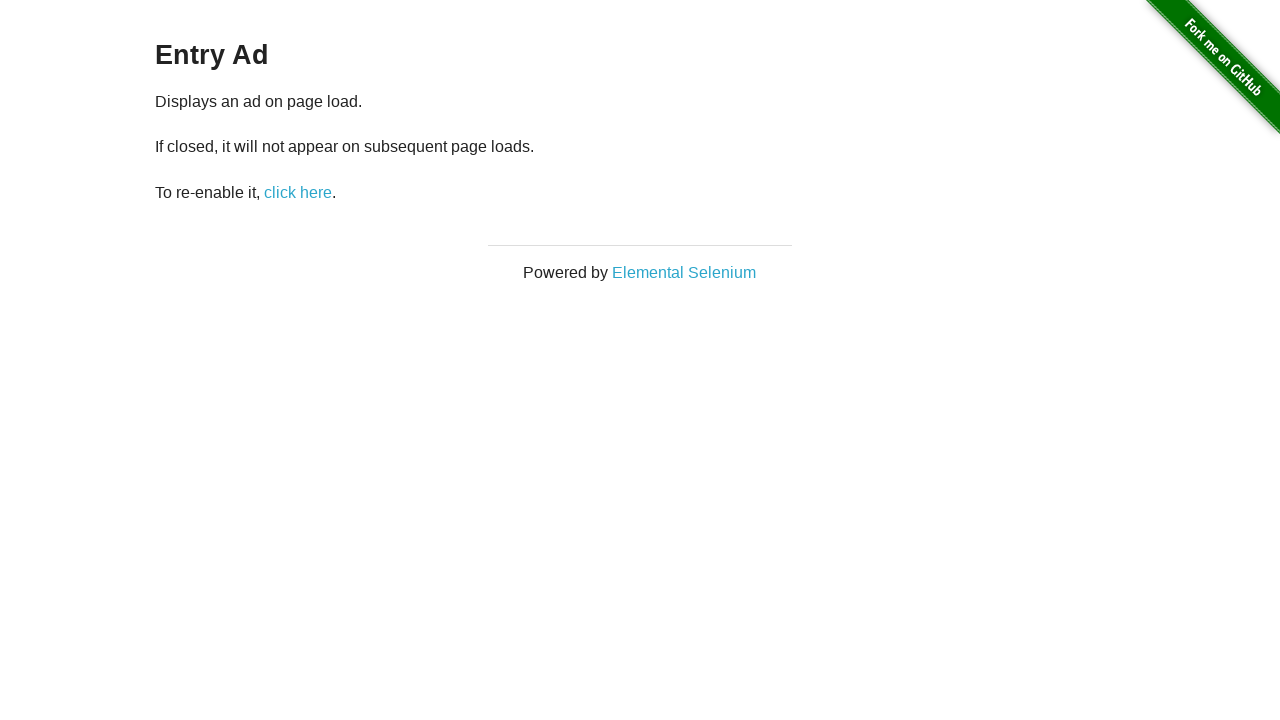